Tests JavaScript alert handling by clicking the first alert button, accepting the alert, and verifying the result message displays "You successfully clicked an alert"

Starting URL: https://the-internet.herokuapp.com/javascript_alerts

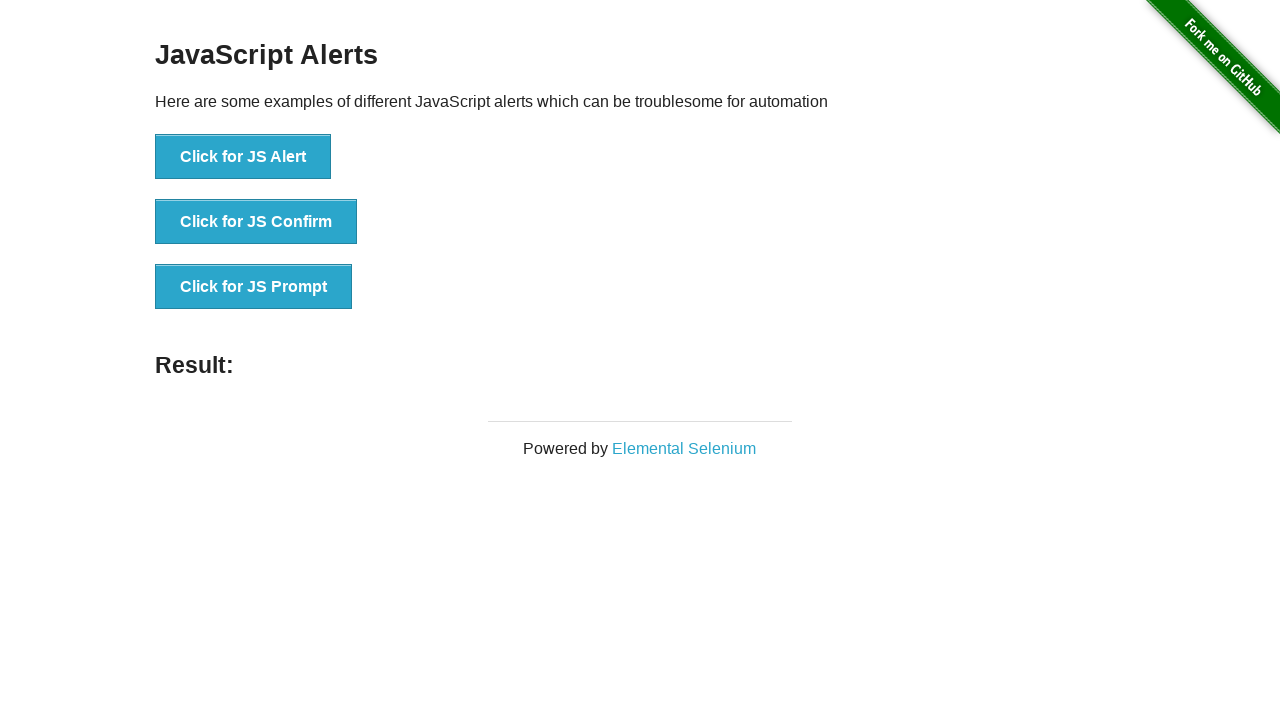

Clicked the first alert button to trigger JavaScript alert at (243, 157) on xpath=//*[text()='Click for JS Alert']
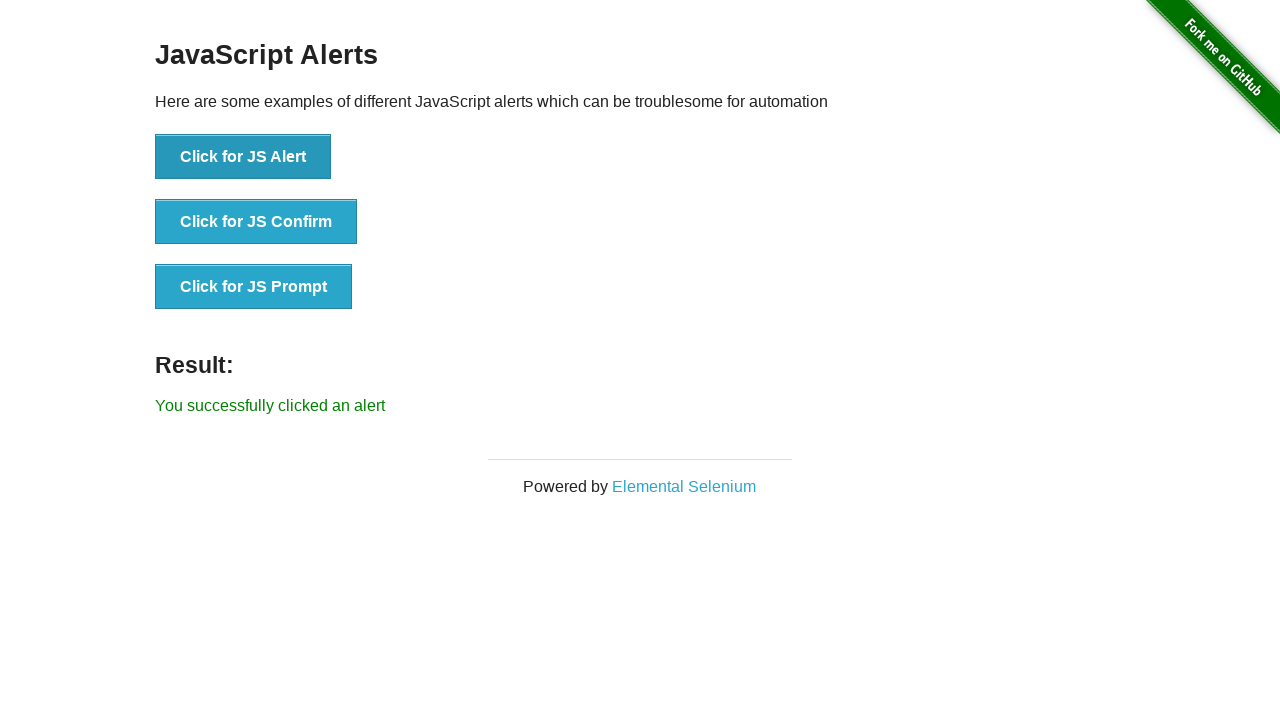

Set up dialog handler to automatically accept alerts
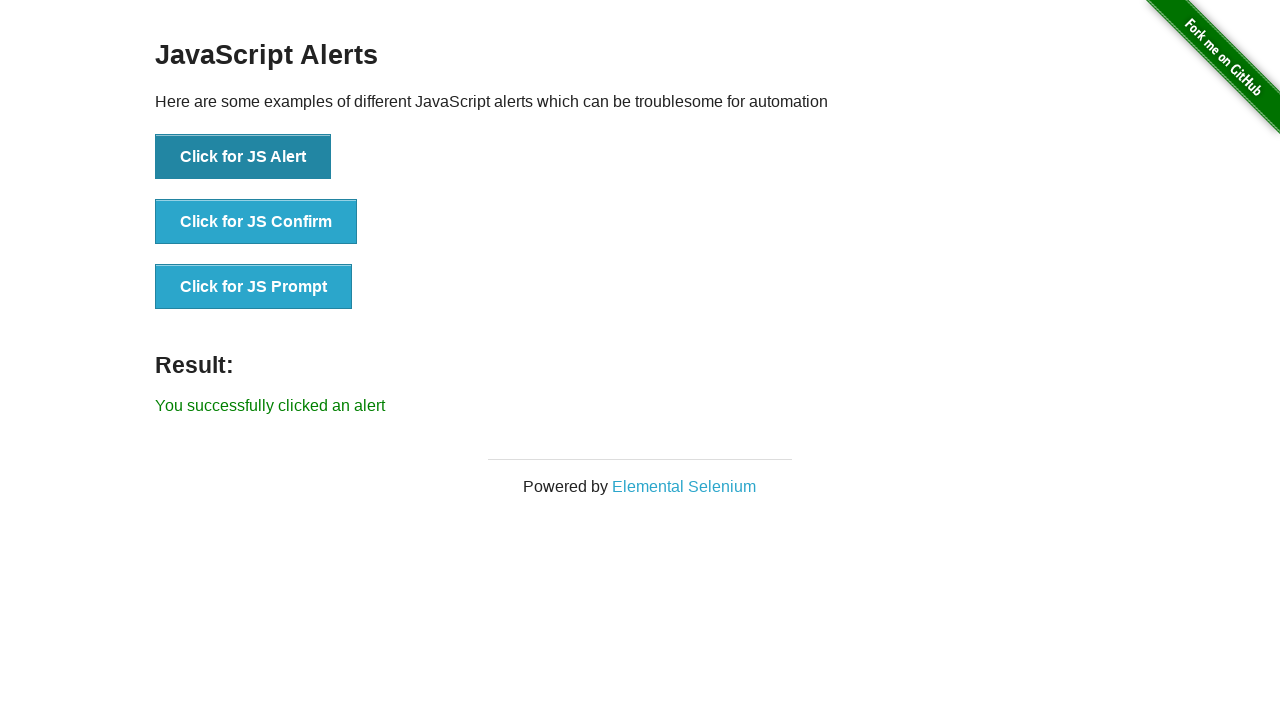

Clicked the alert button again to trigger the alert at (243, 157) on xpath=//*[text()='Click for JS Alert']
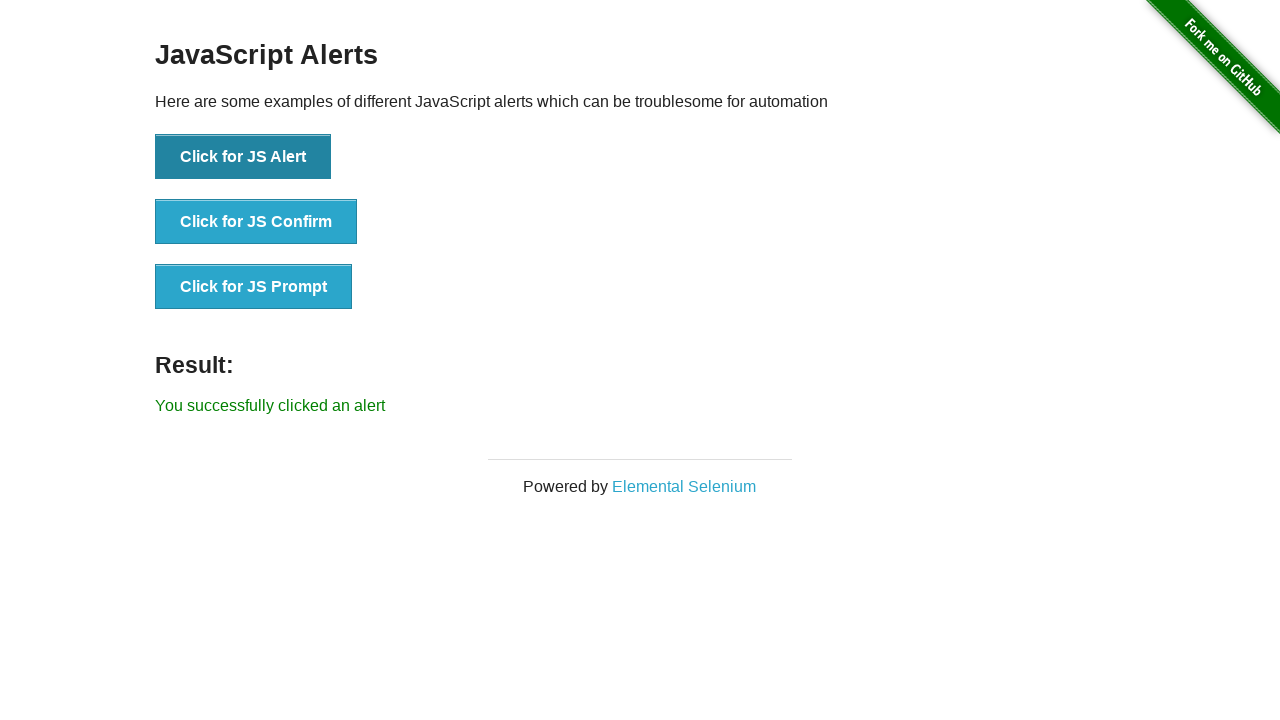

Waited for result message to appear
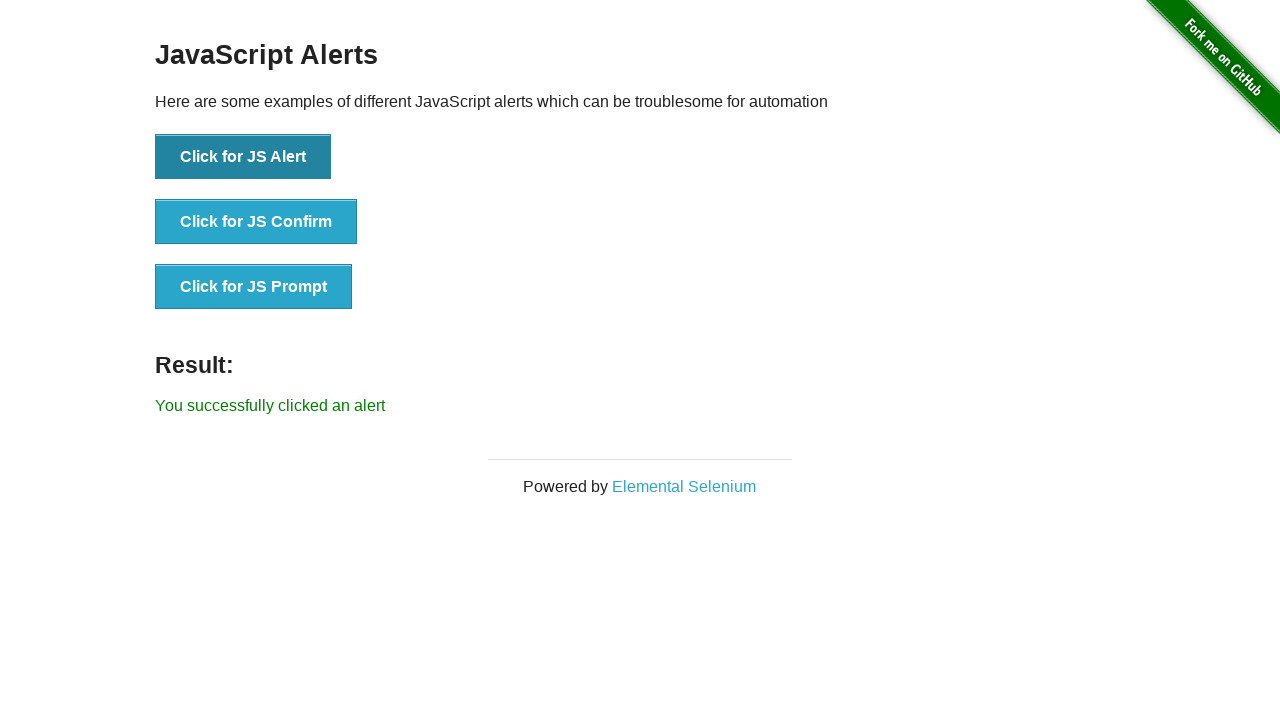

Retrieved result message text content
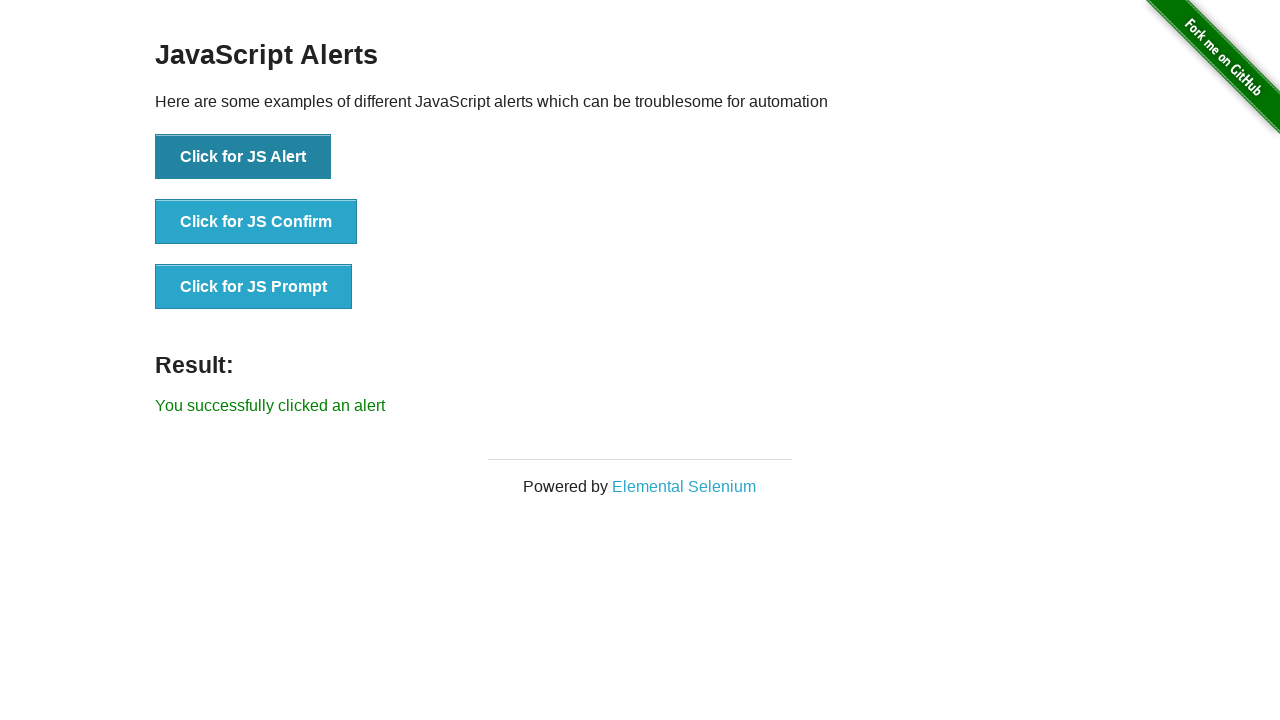

Verified result message displays 'You successfully clicked an alert'
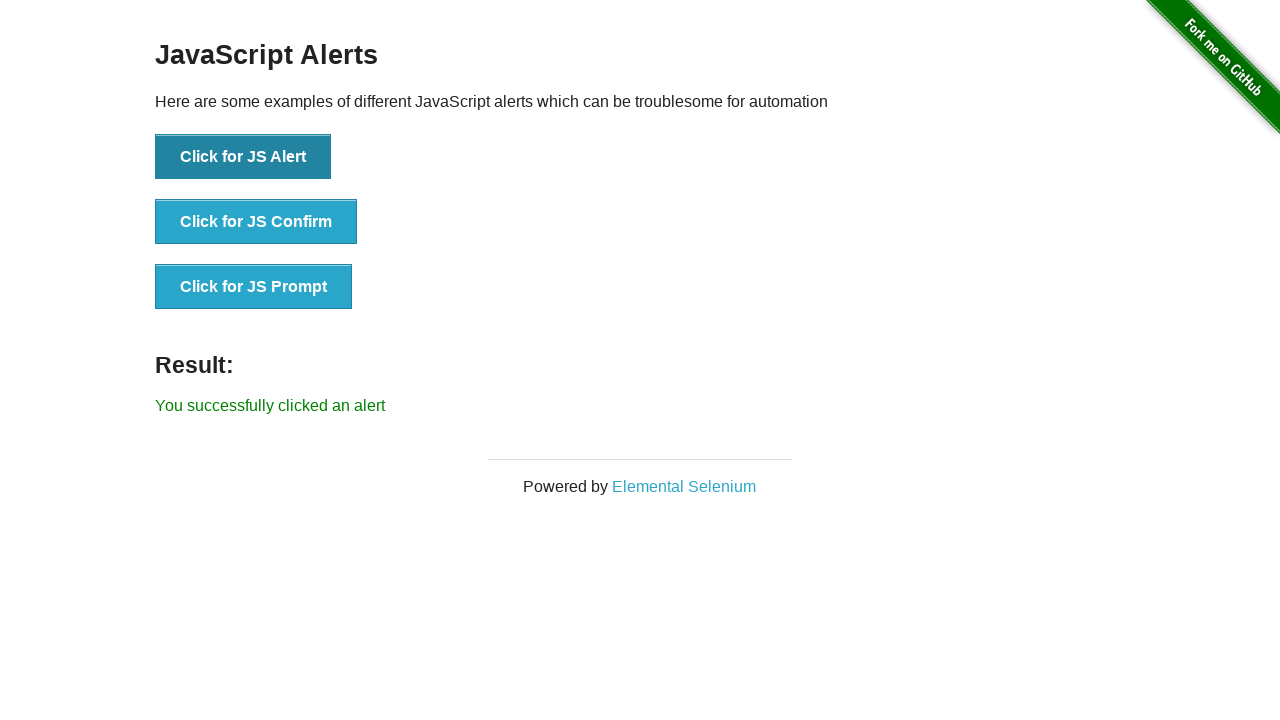

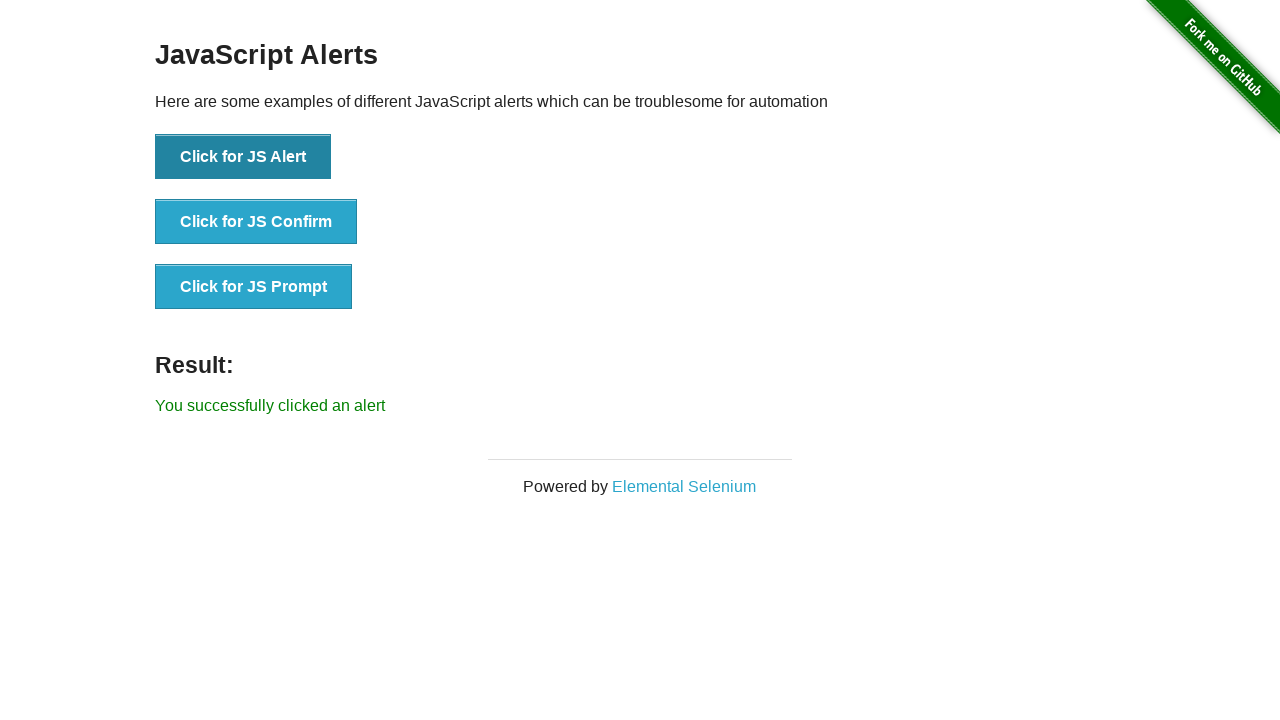